Tests window handle functionality by clicking a link that opens a new window, switching to the new window to verify its content, and then switching back to the original window to verify its title.

Starting URL: https://the-internet.herokuapp.com/windows

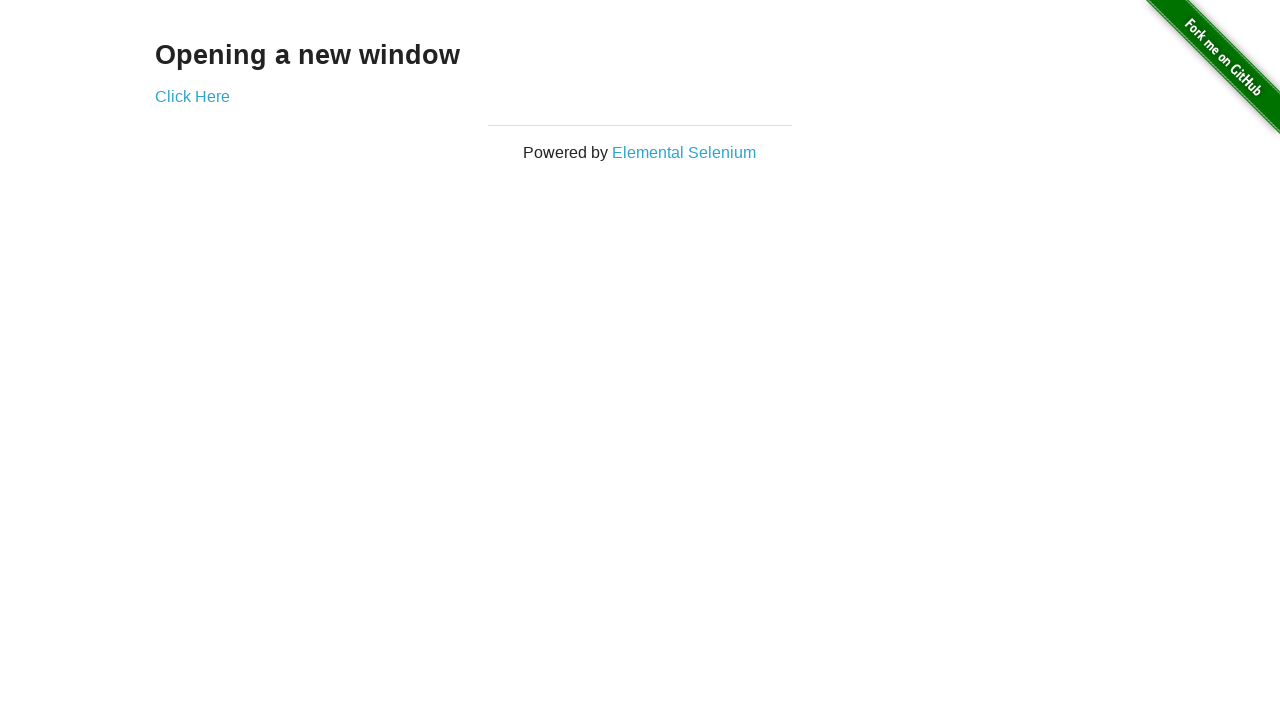

Waited for 'Opening a new window' text to be displayed
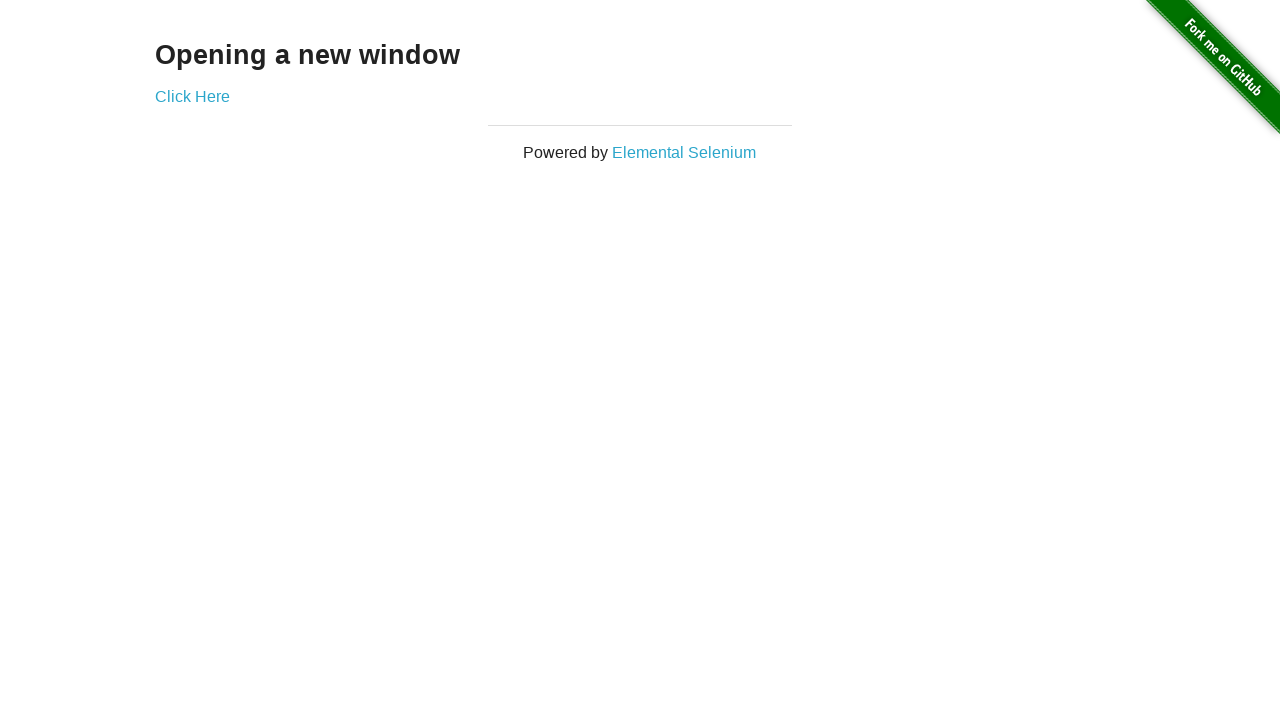

Verified page title contains 'The Internet'
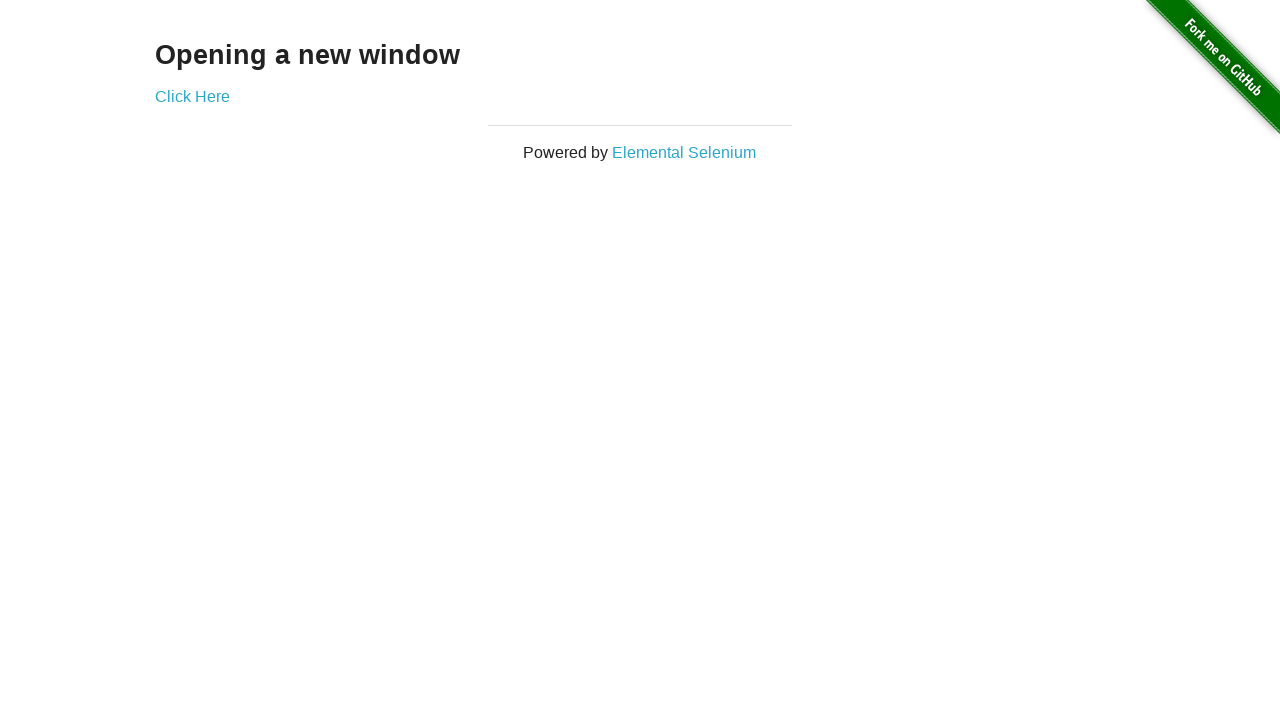

Clicked 'Click Here' link to open new window at (192, 96) on xpath=//*[text()='Click Here']
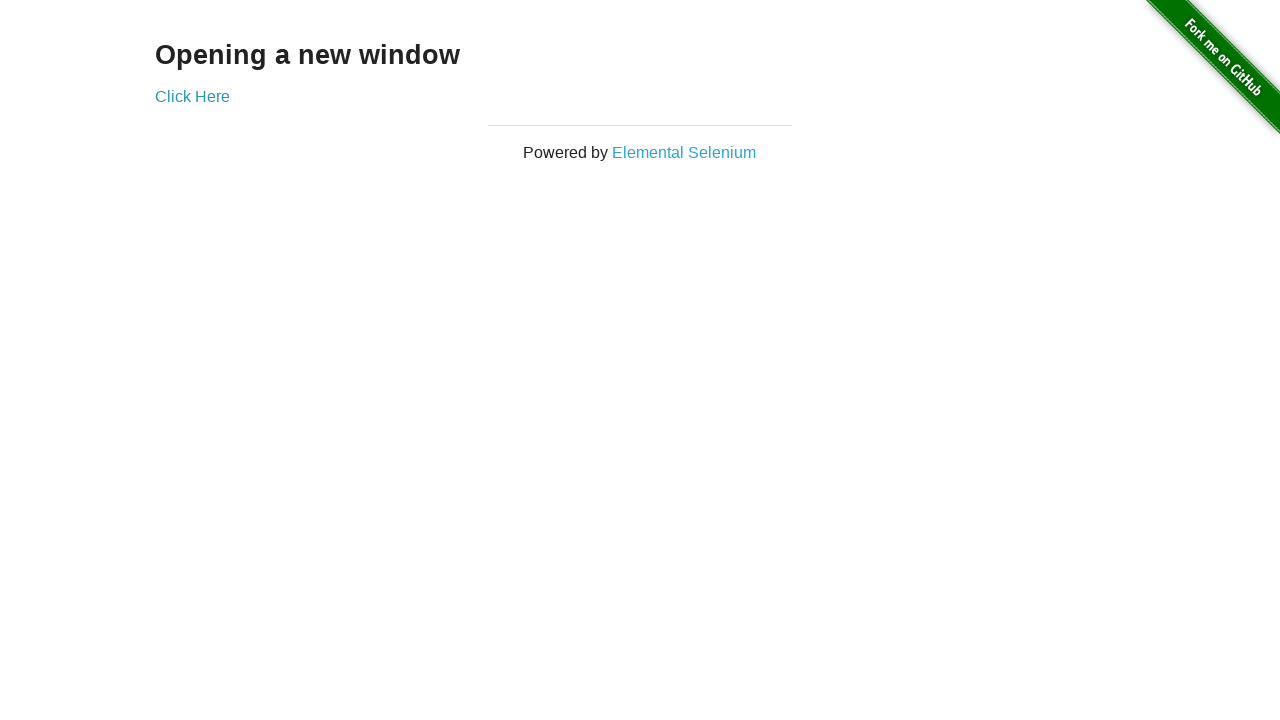

New window opened and loaded
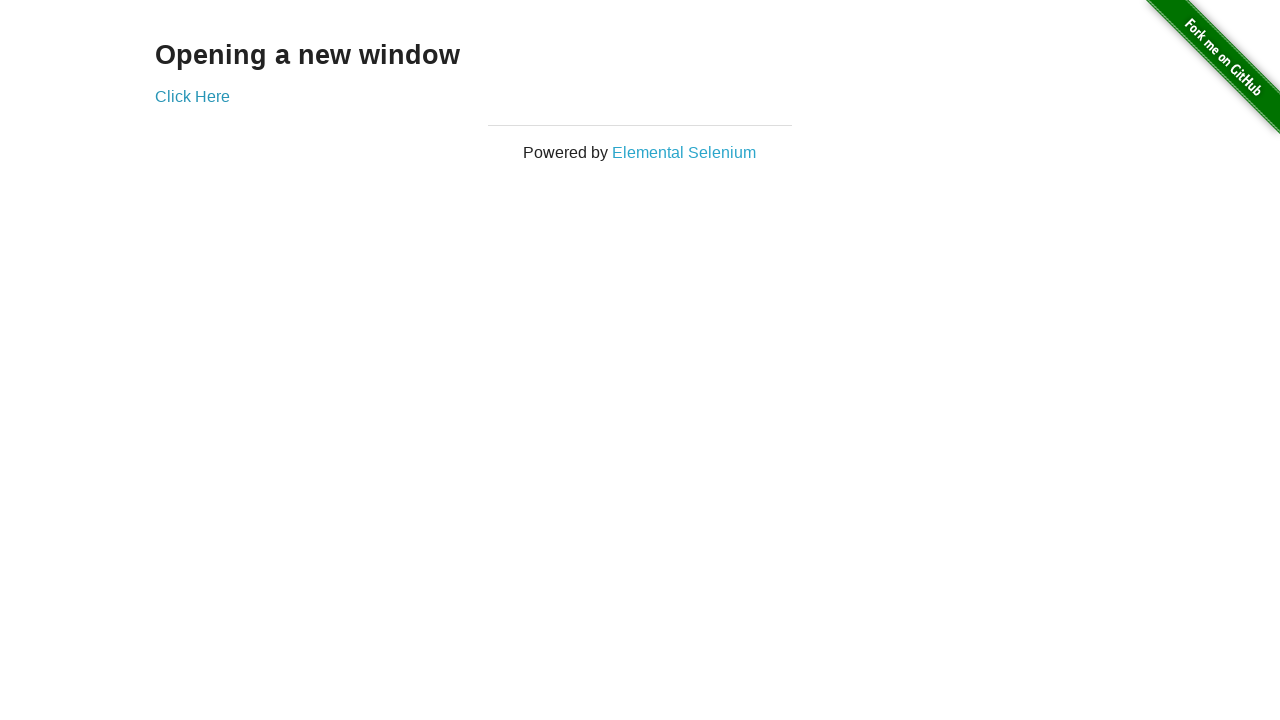

Verified new window title is 'New Window'
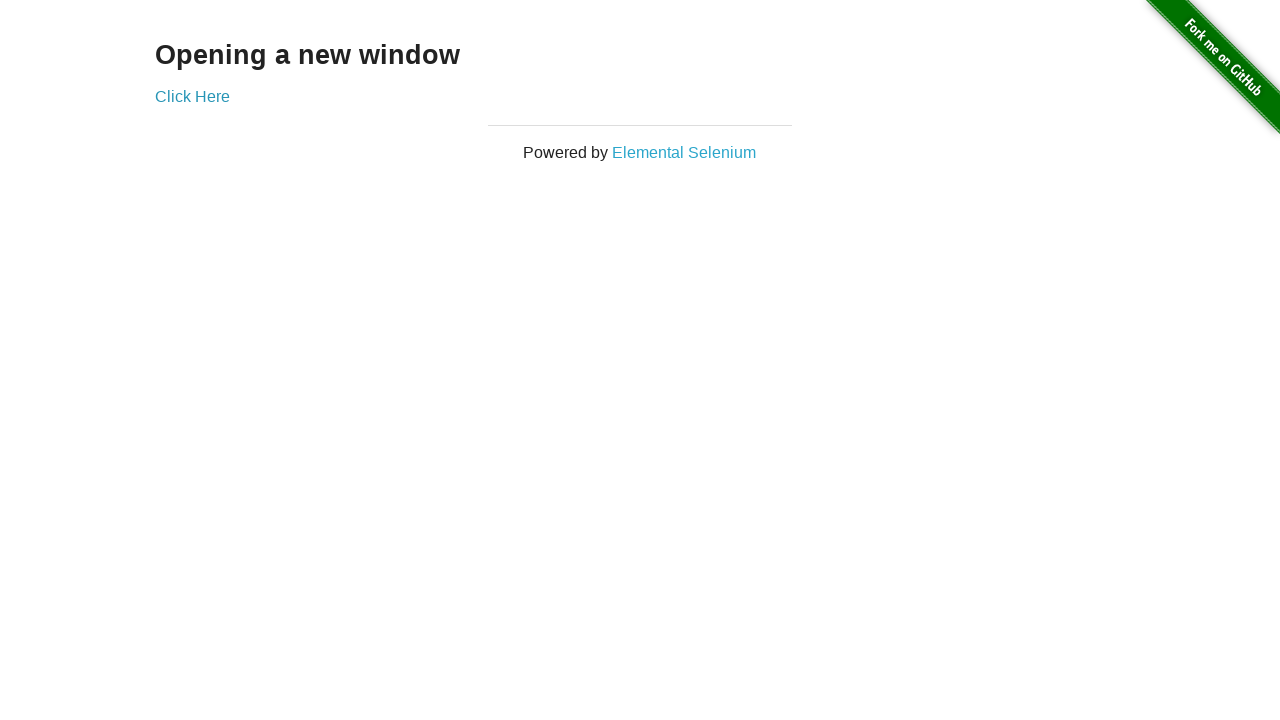

Verified 'New Window' heading is displayed on new page
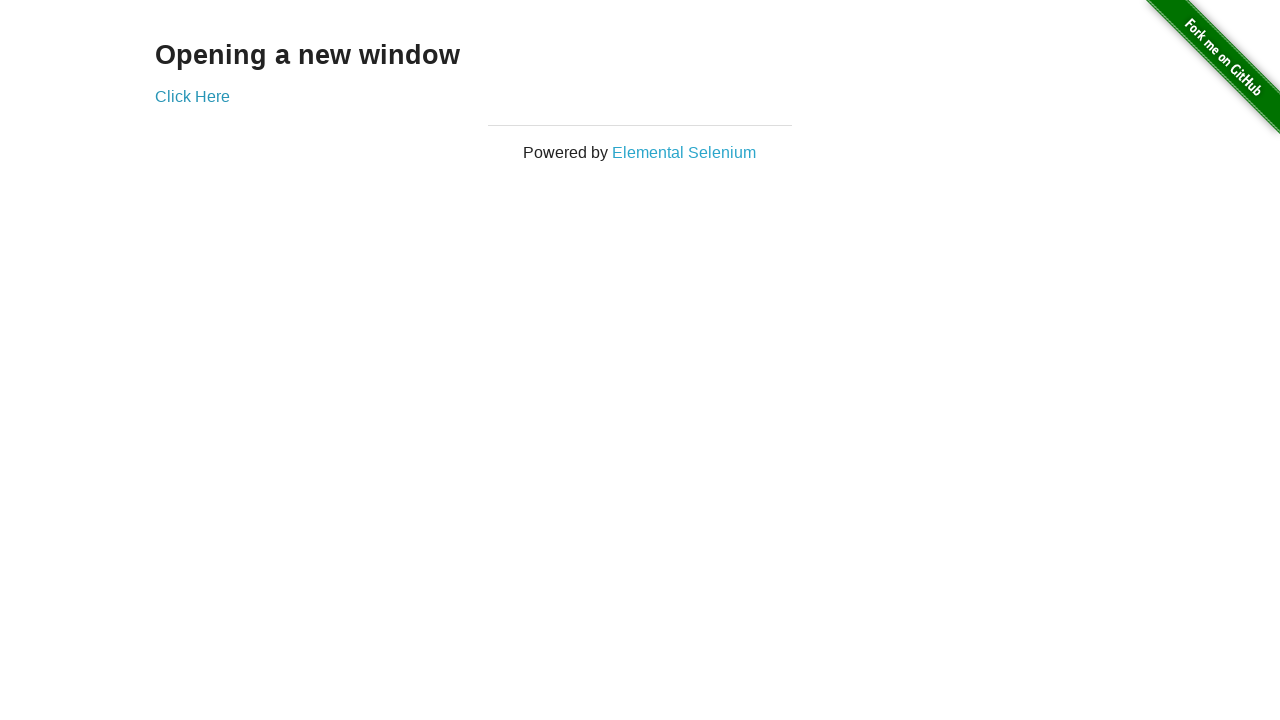

Switched back to original window
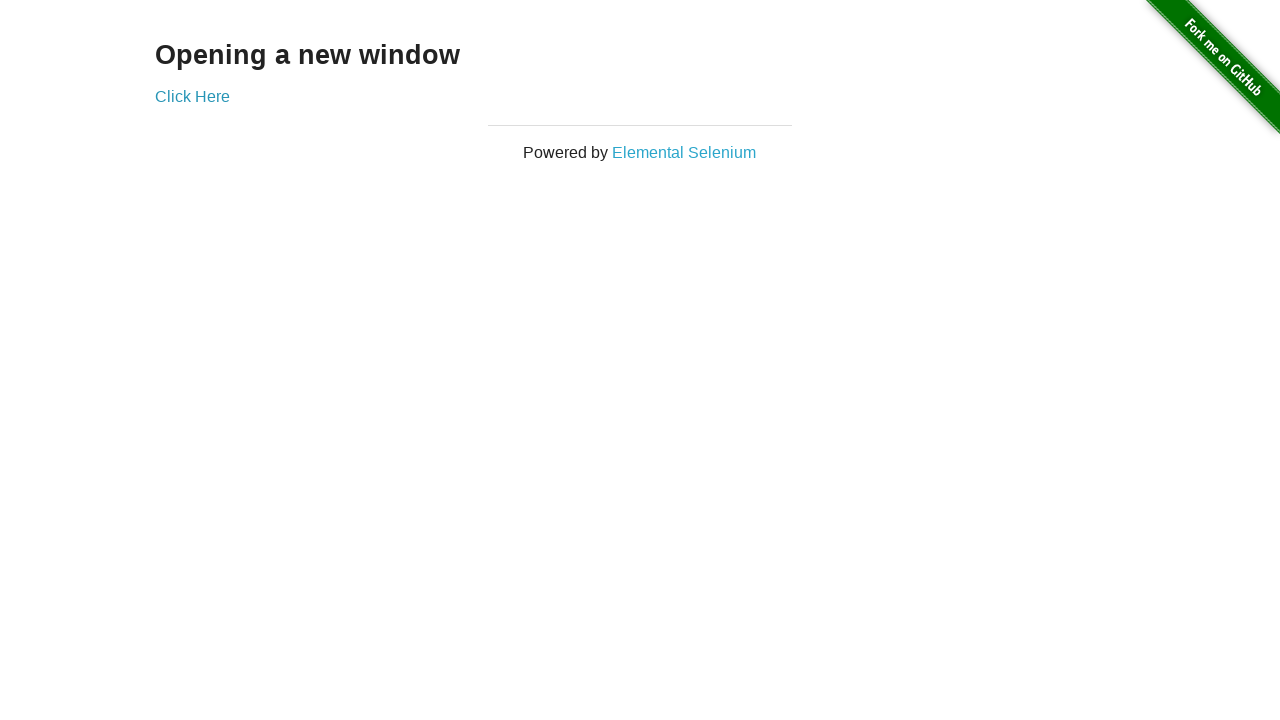

Verified original page title is 'The Internet'
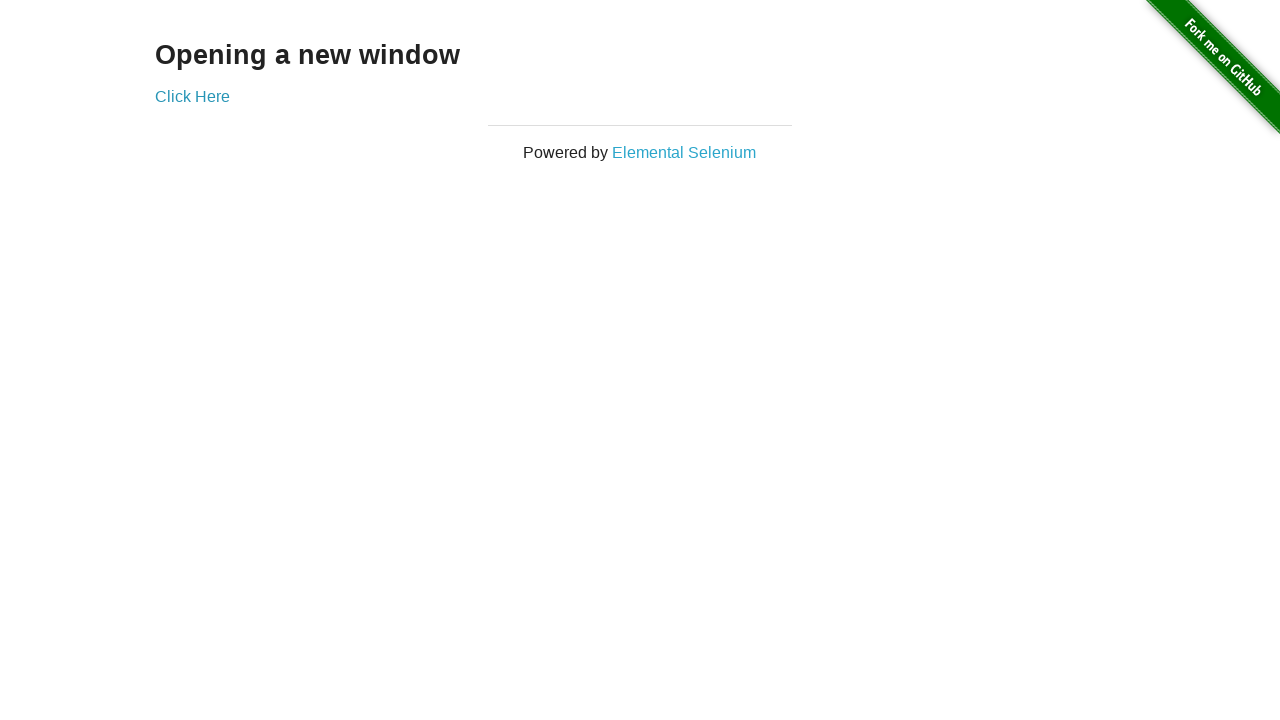

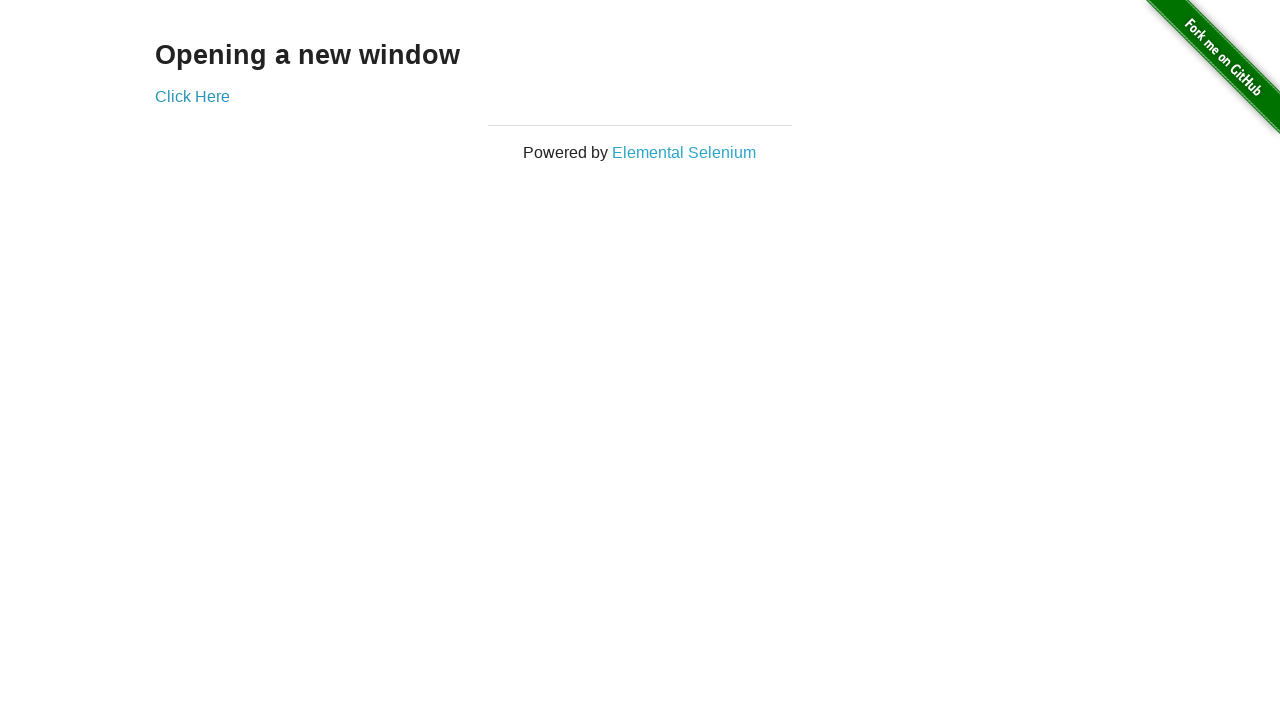